Tests alert handling functionality by triggering an alert dialog and accepting it

Starting URL: http://demo.automationtesting.in/Alerts.html

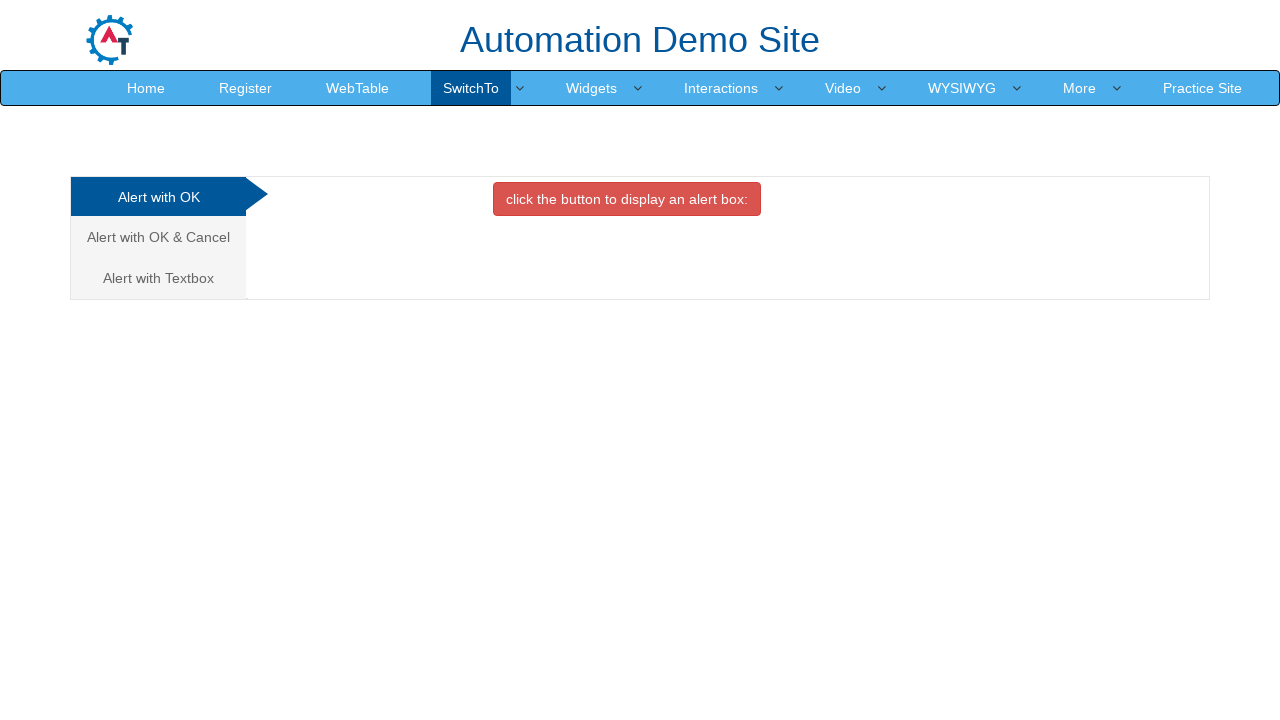

Clicked on the 'Alert with OK' tab at (158, 197) on xpath=//a[contains(text(),'Alert with OK')]
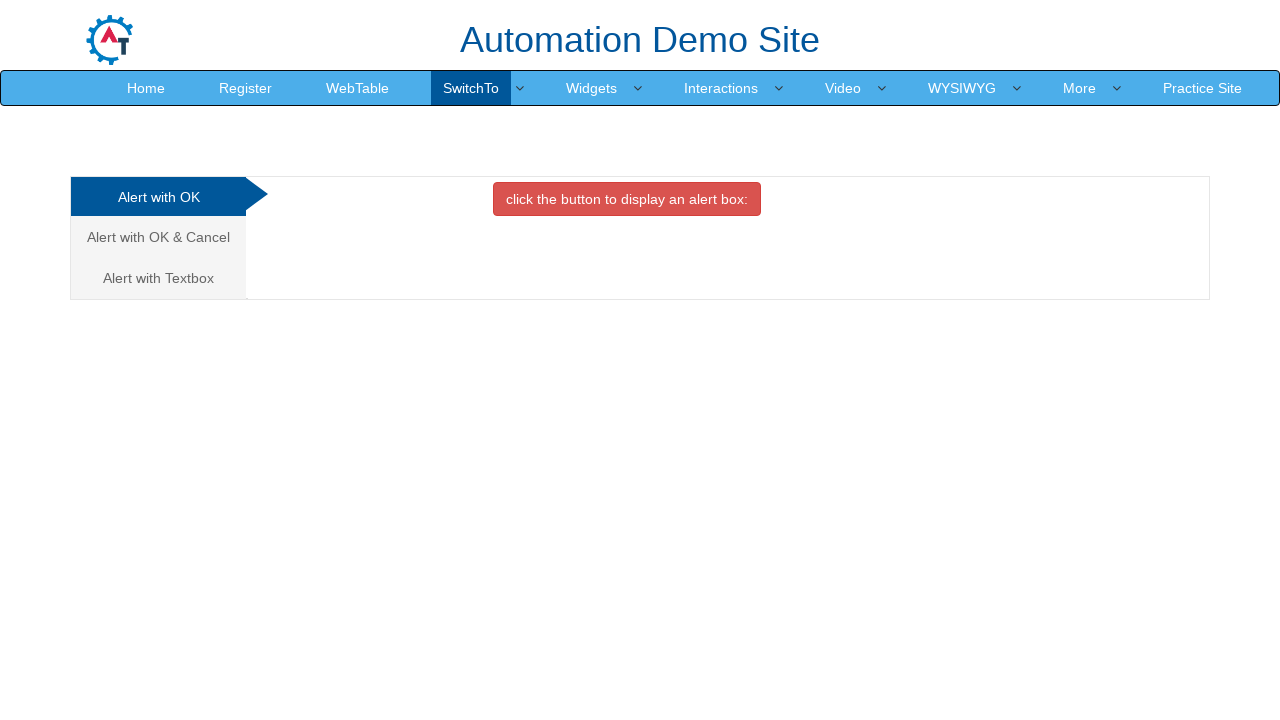

Clicked the button to trigger the alert dialog at (627, 199) on xpath=//button[contains(text(),'click the button to display an  alert box:')]
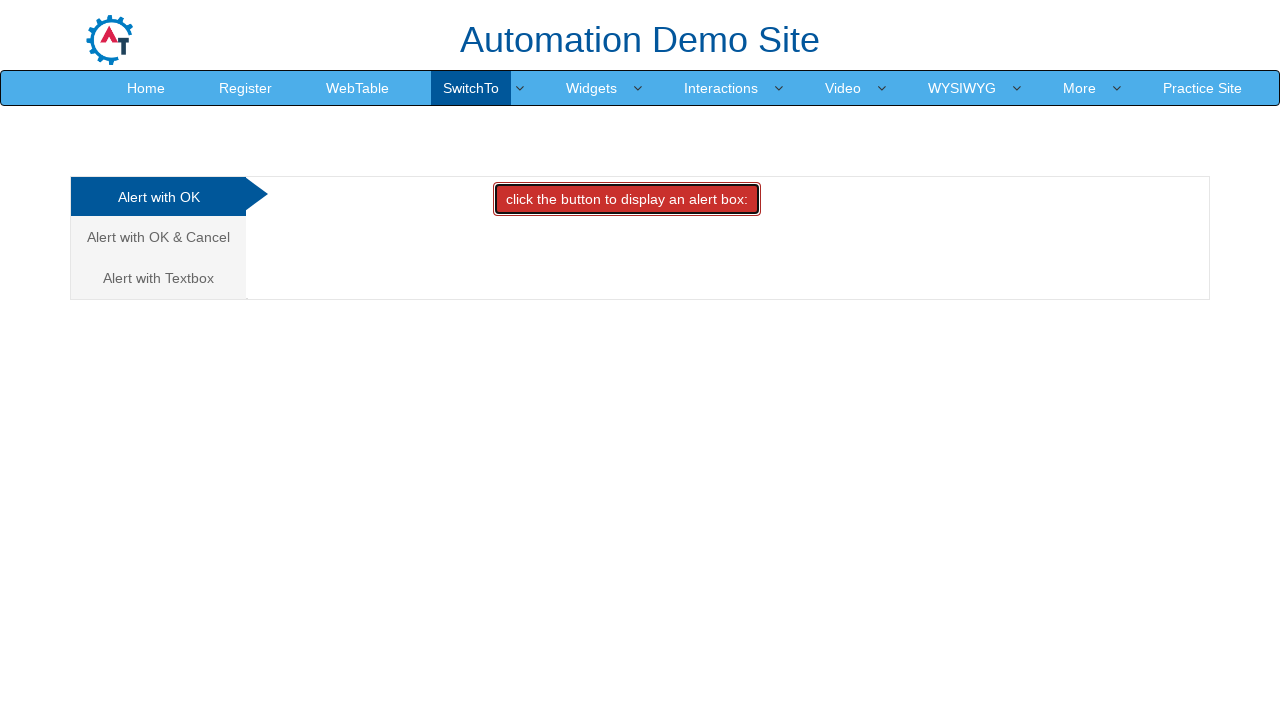

Set up dialog handler to accept the alert
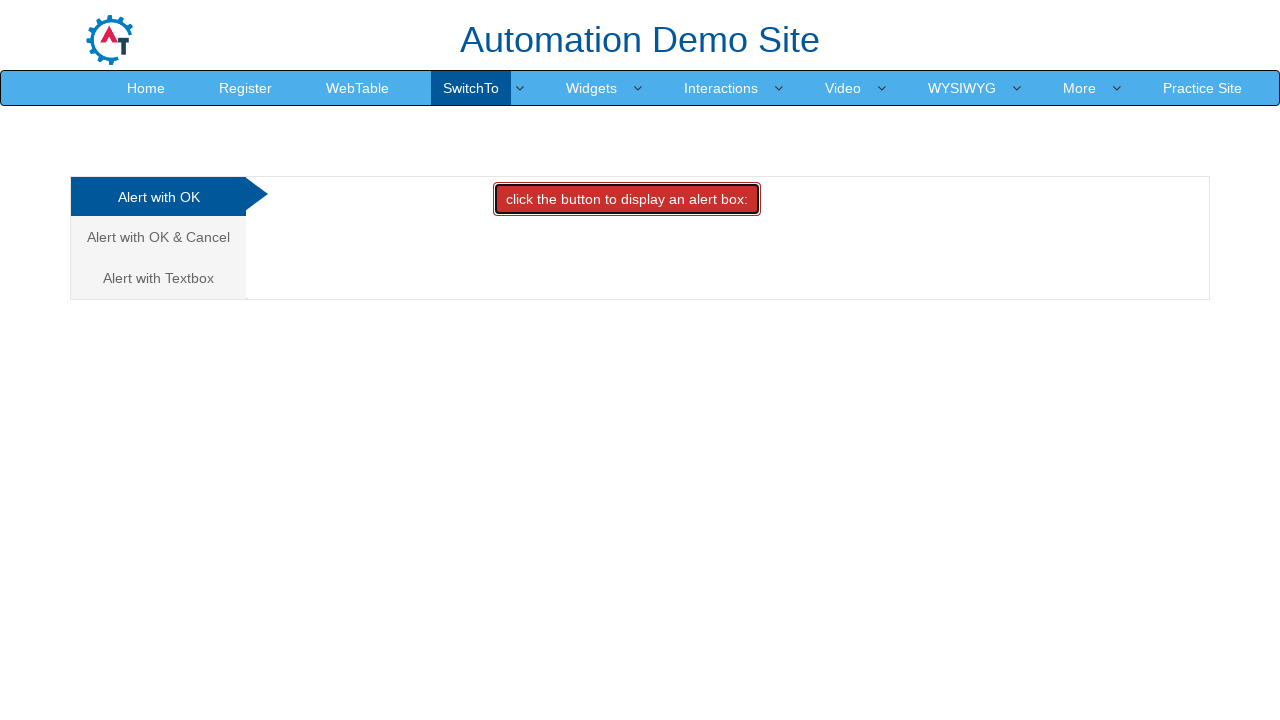

Alert dialog accepted and dismissed
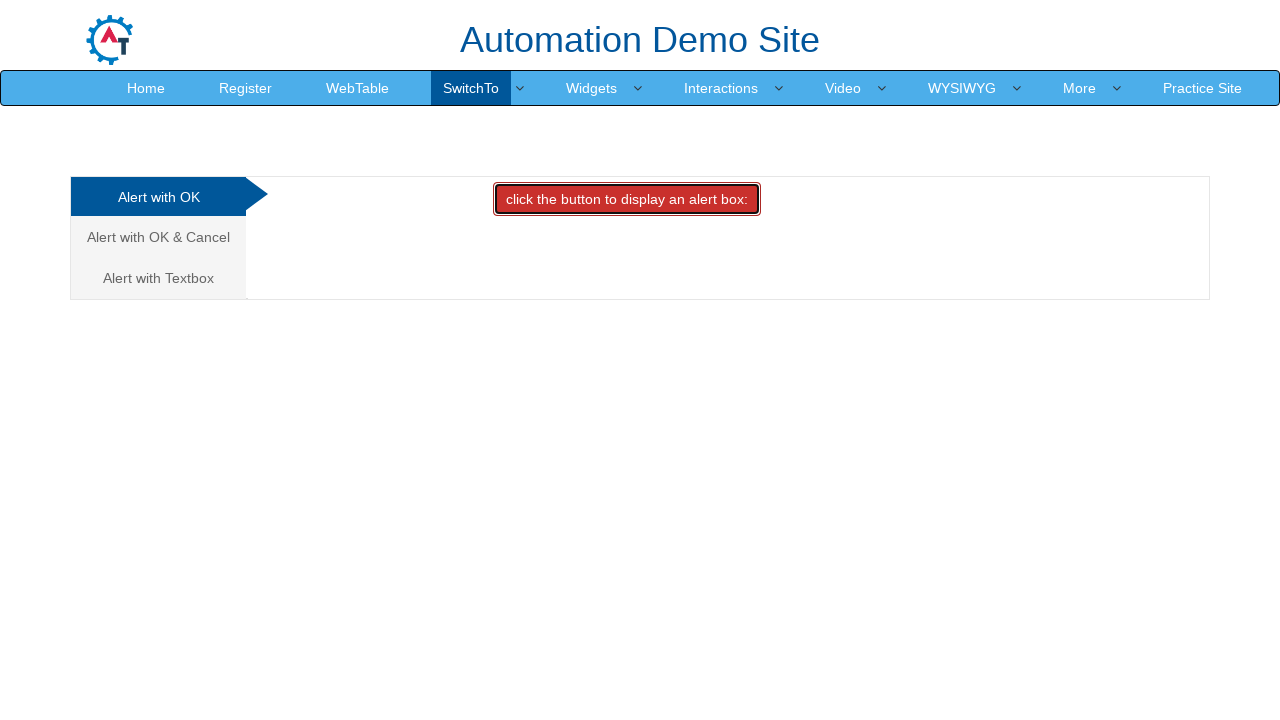

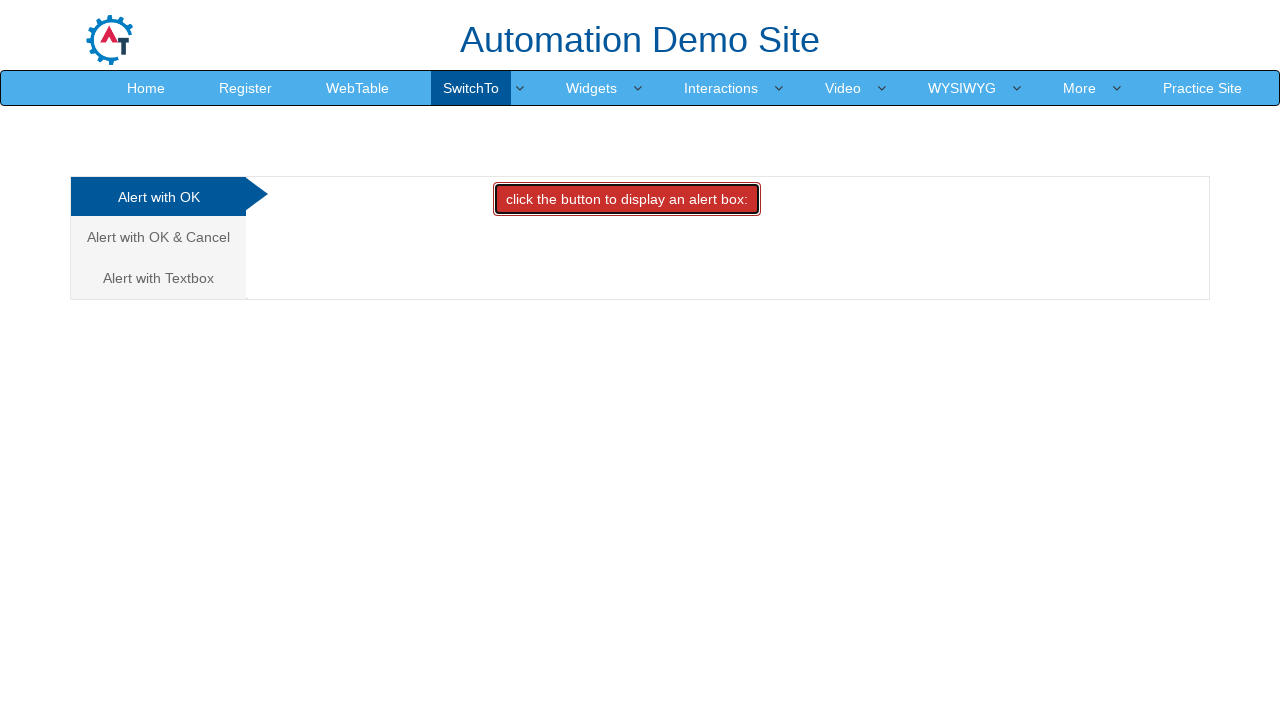